Tests the Contact Us form functionality by filling out all fields, uploading a file, submitting the form, handling an alert, and navigating back to home page

Starting URL: https://automationexercise.com

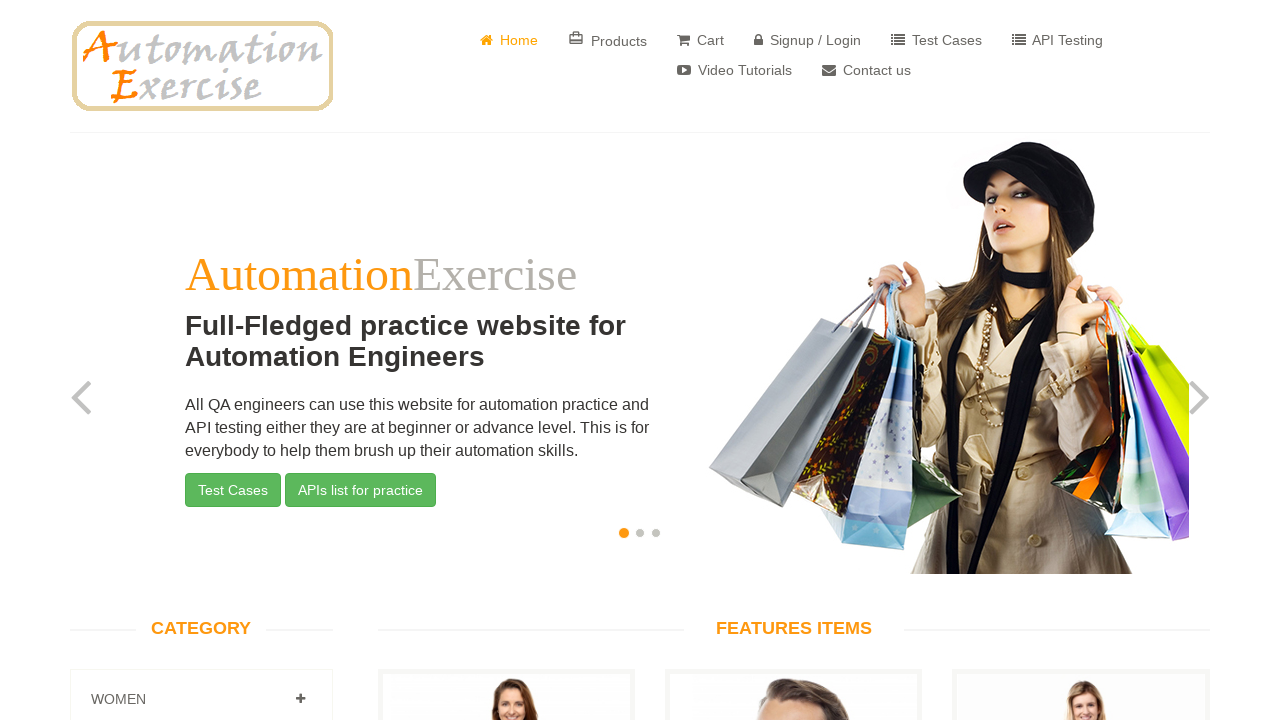

Clicked on 'Contact Us' button at (866, 70) on a[href="/contact_us"]
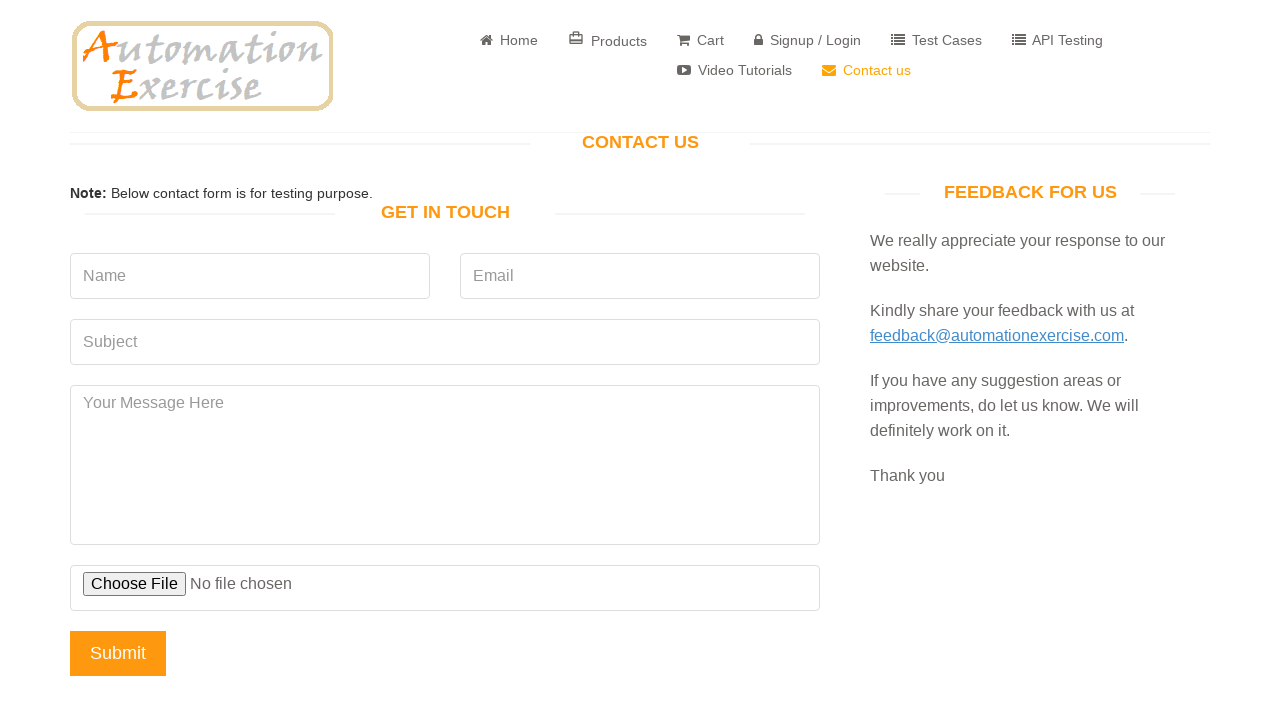

GET IN TOUCH section loaded and became visible
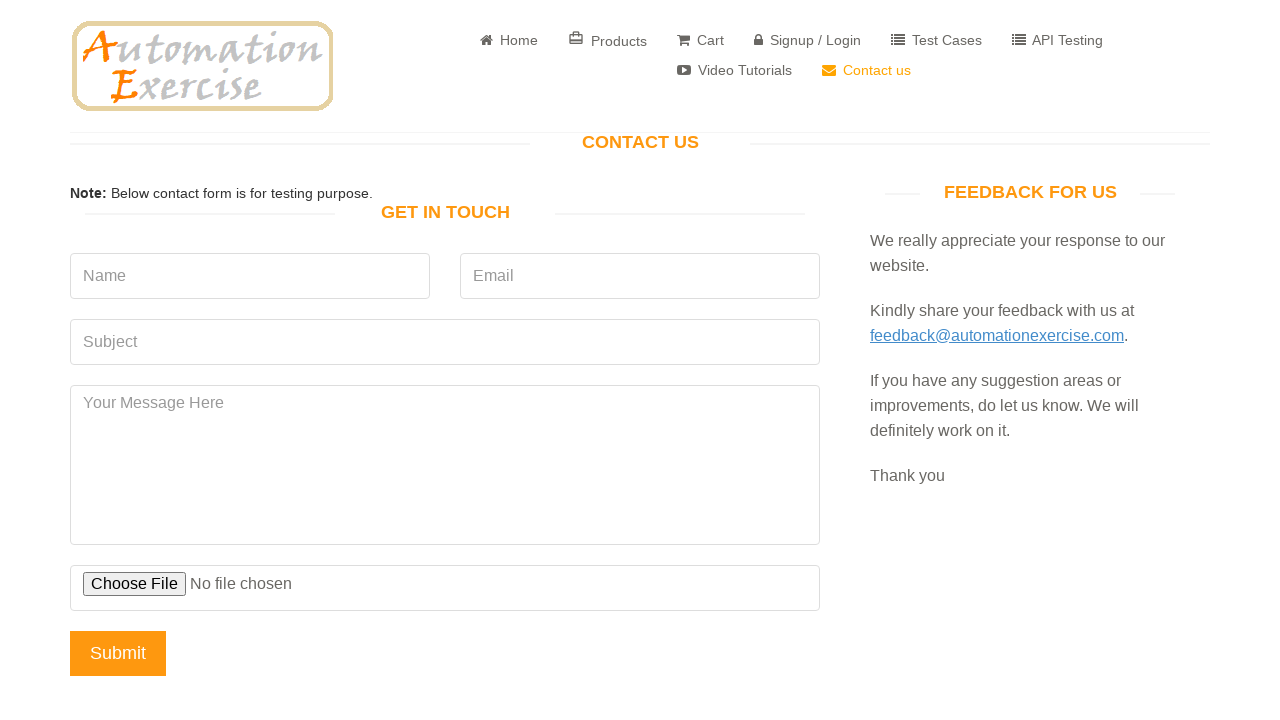

Filled name field with 'John Smith' on input[data-qa="name"]
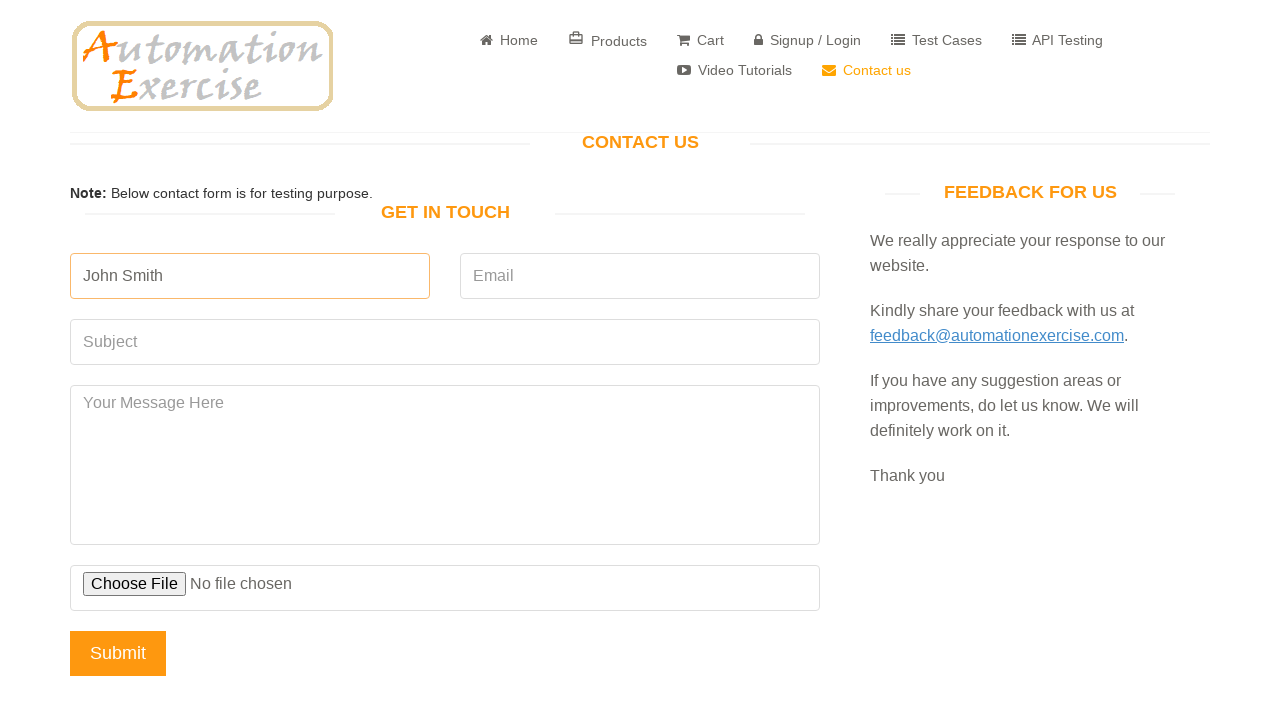

Filled email field with 'john.smith@example.com' on input[data-qa="email"]
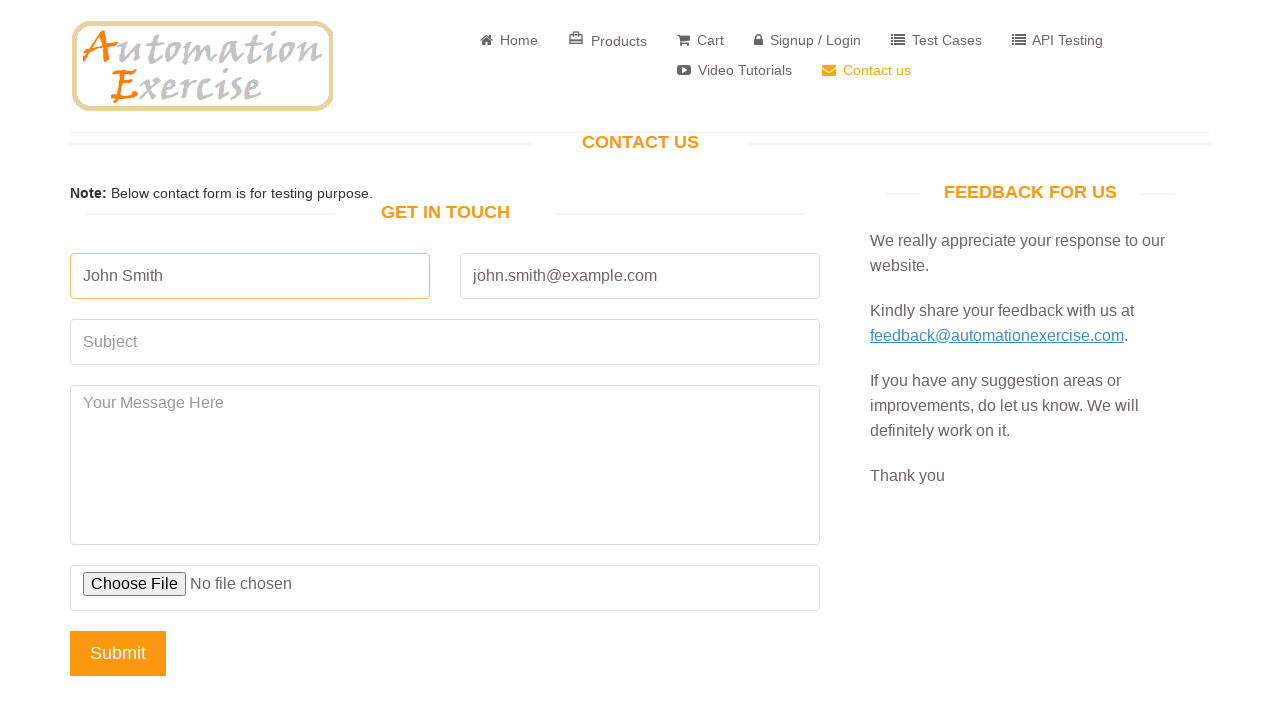

Filled subject field with 'Product Inquiry' on input[data-qa="subject"]
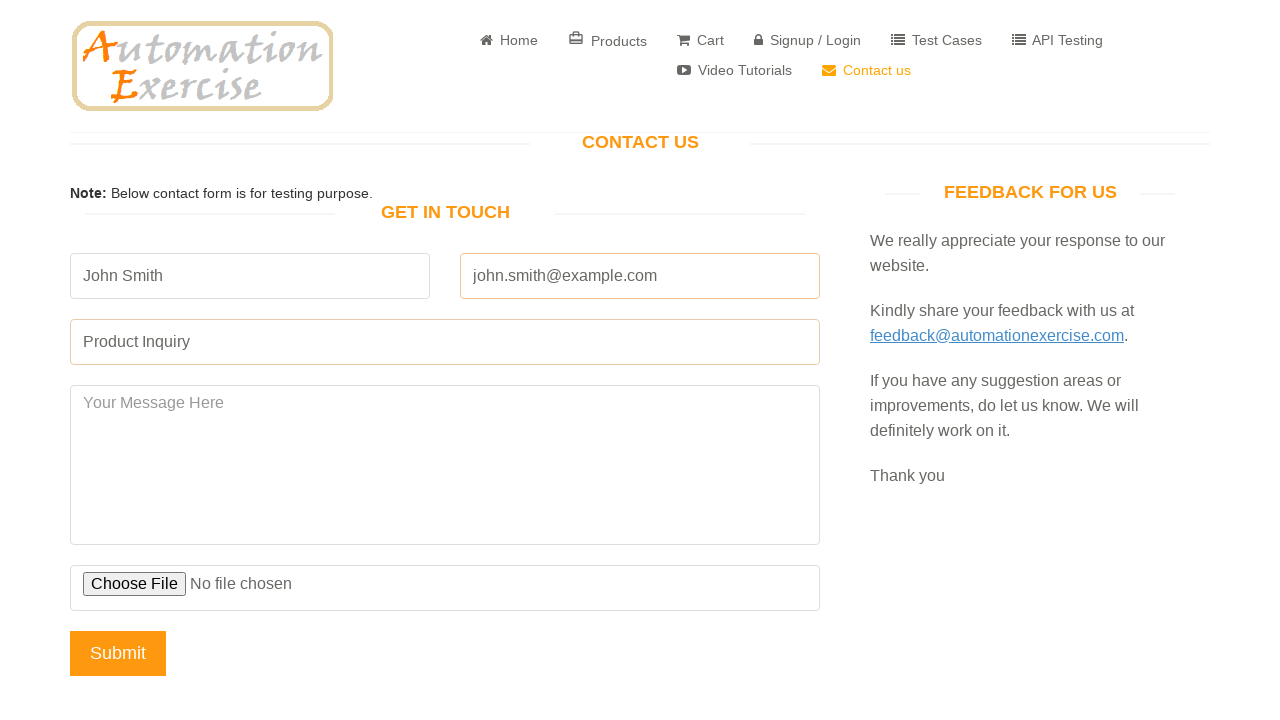

Filled message field with product inquiry text on #message
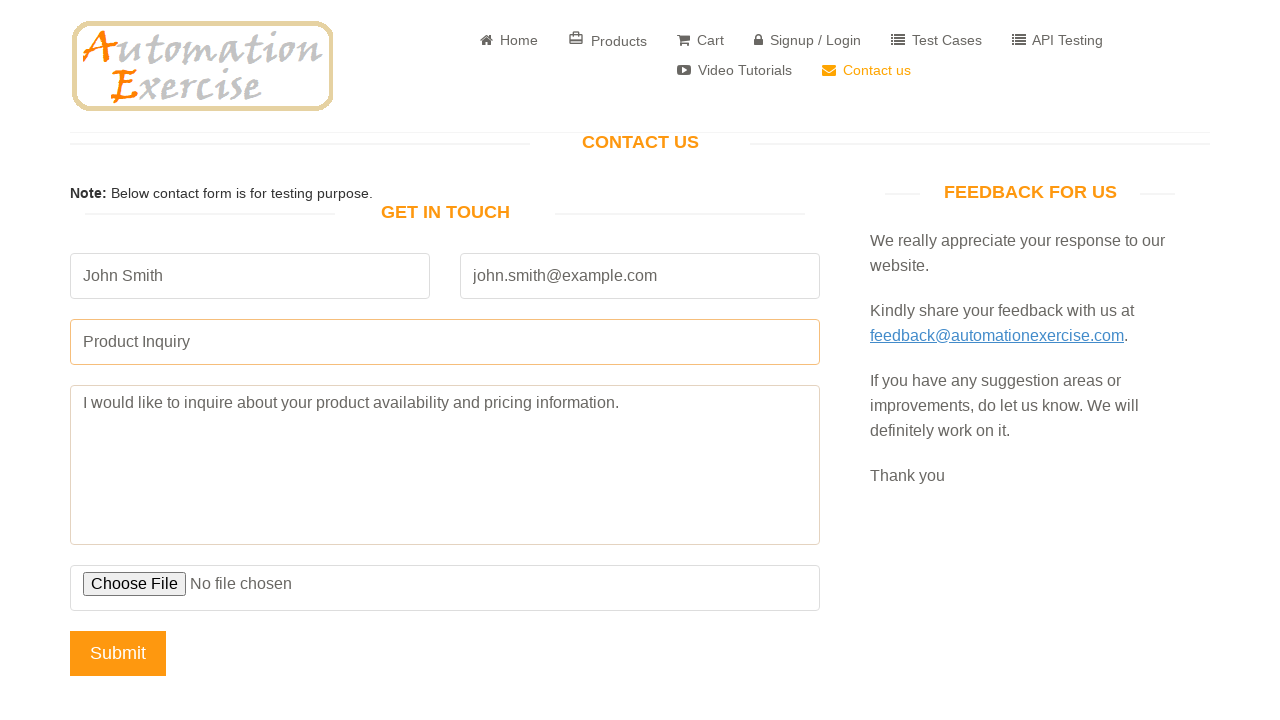

Uploaded test document file (test_document.txt)
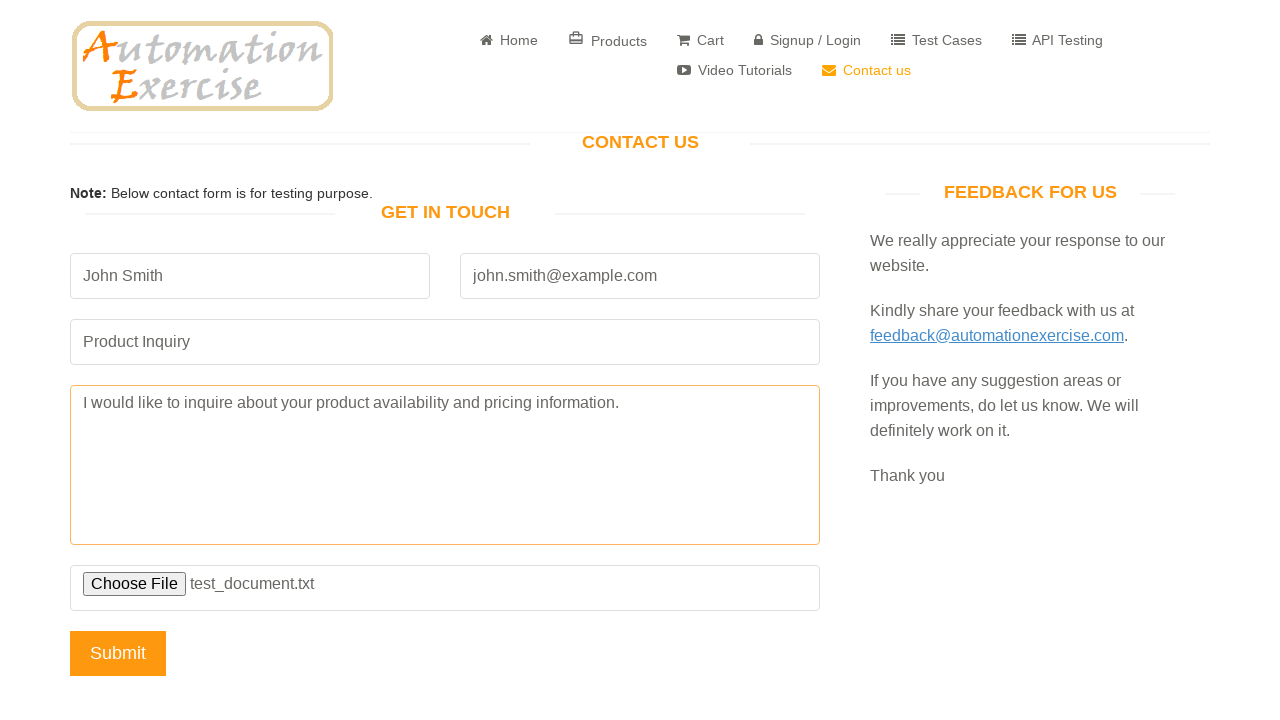

Set up dialog handler to accept alerts
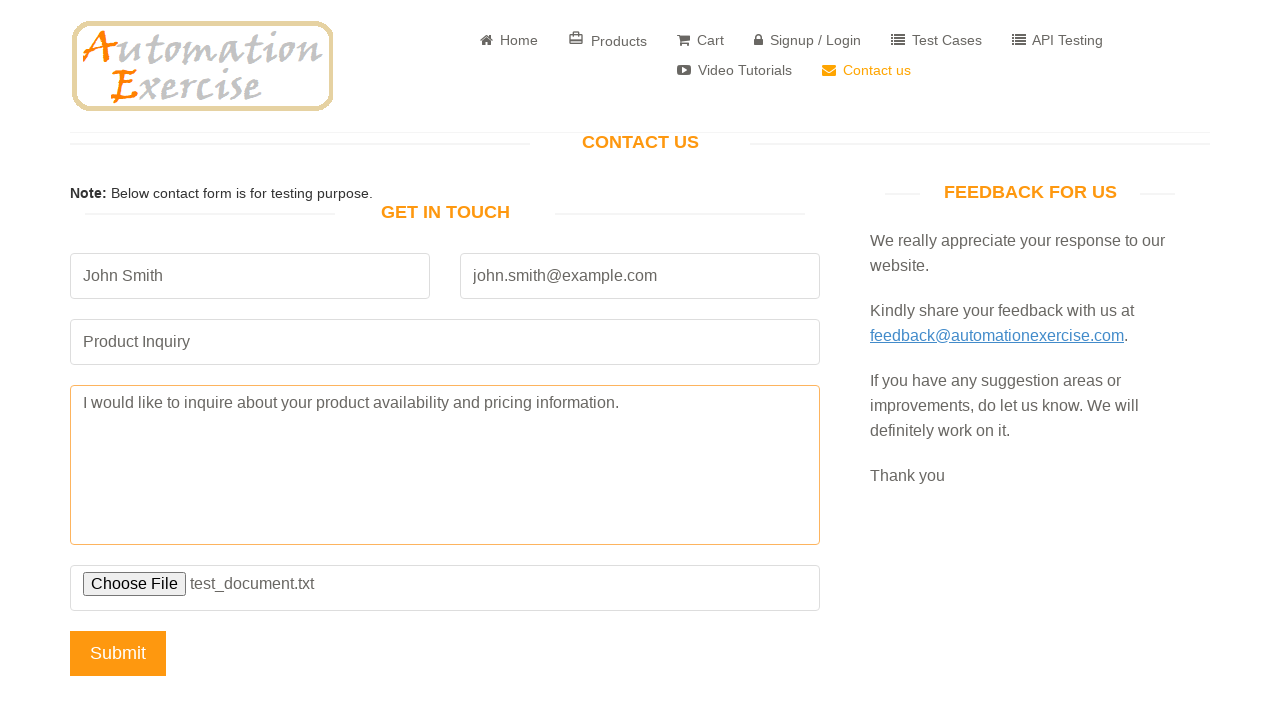

Clicked Submit button to submit the contact form at (118, 653) on input[name="submit"]
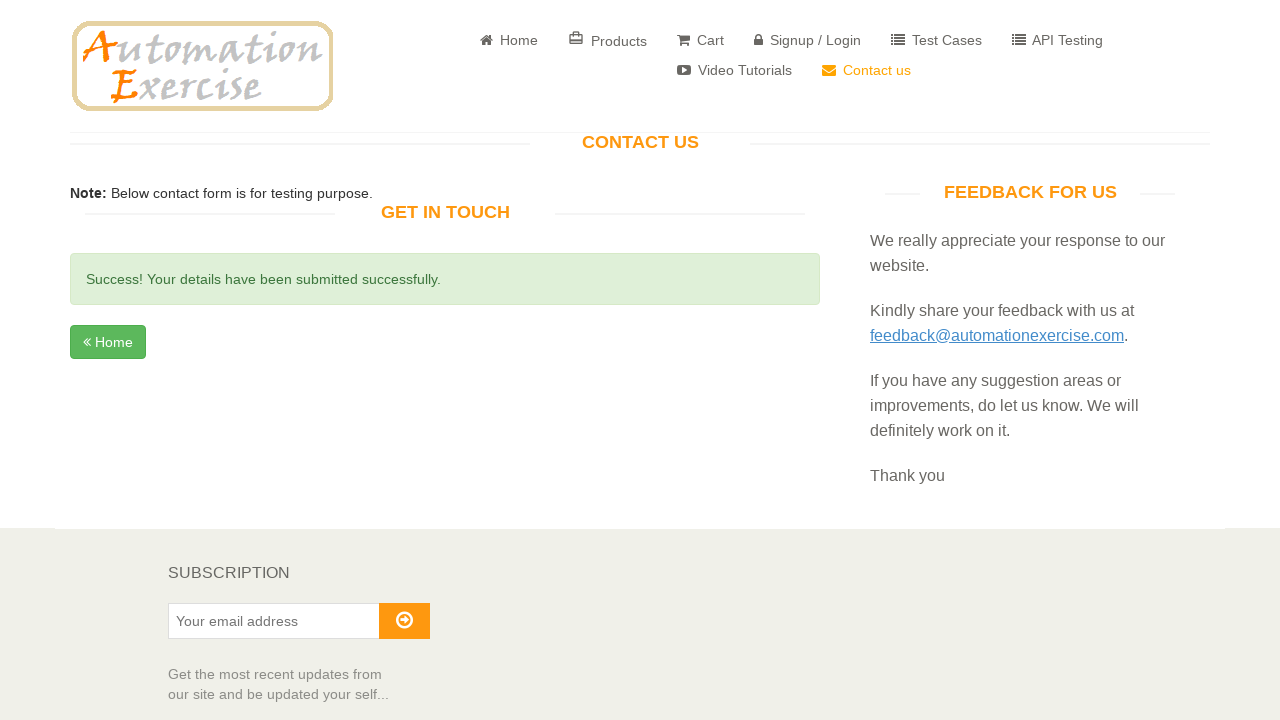

Success message appeared after form submission
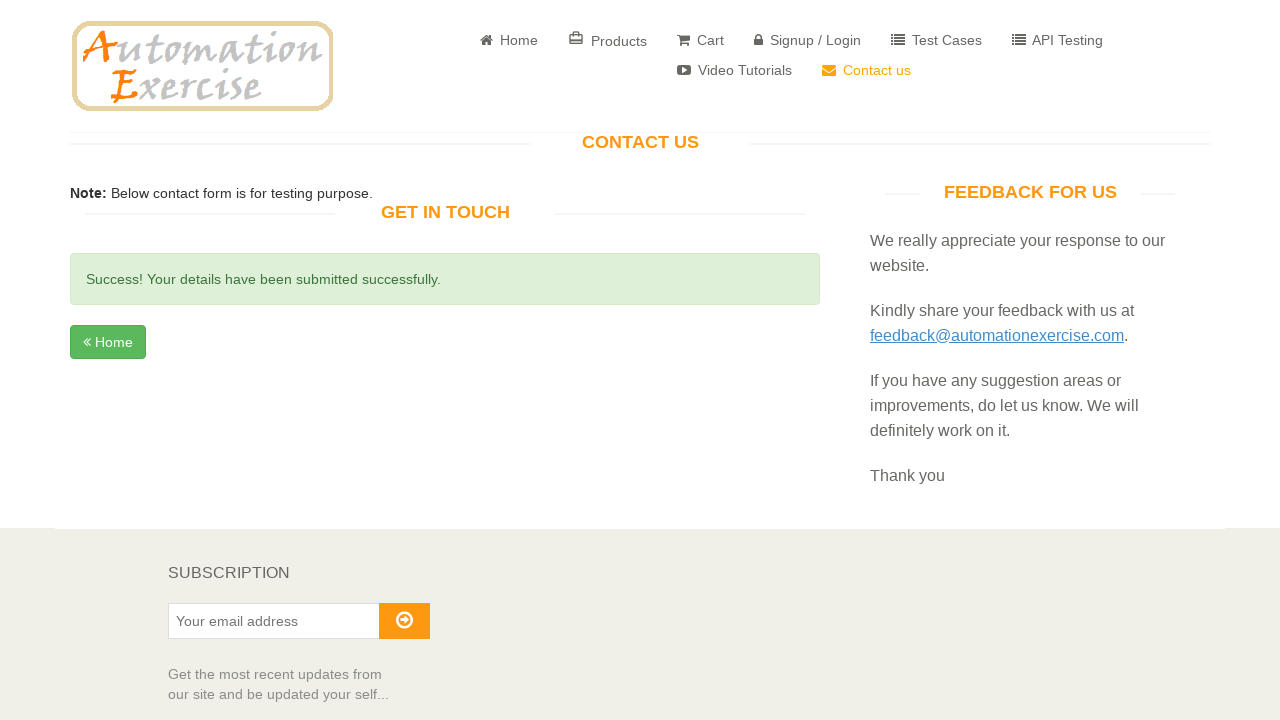

Clicked Home button to return to homepage at (108, 342) on .btn.btn-success
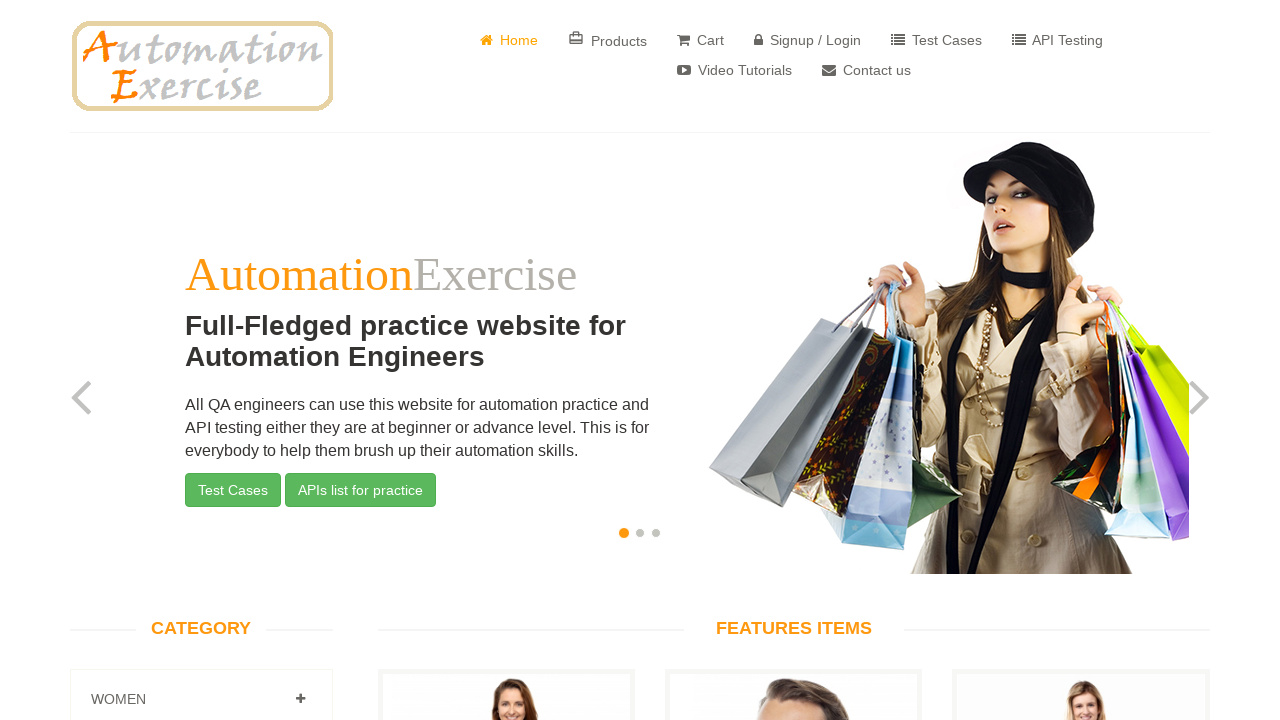

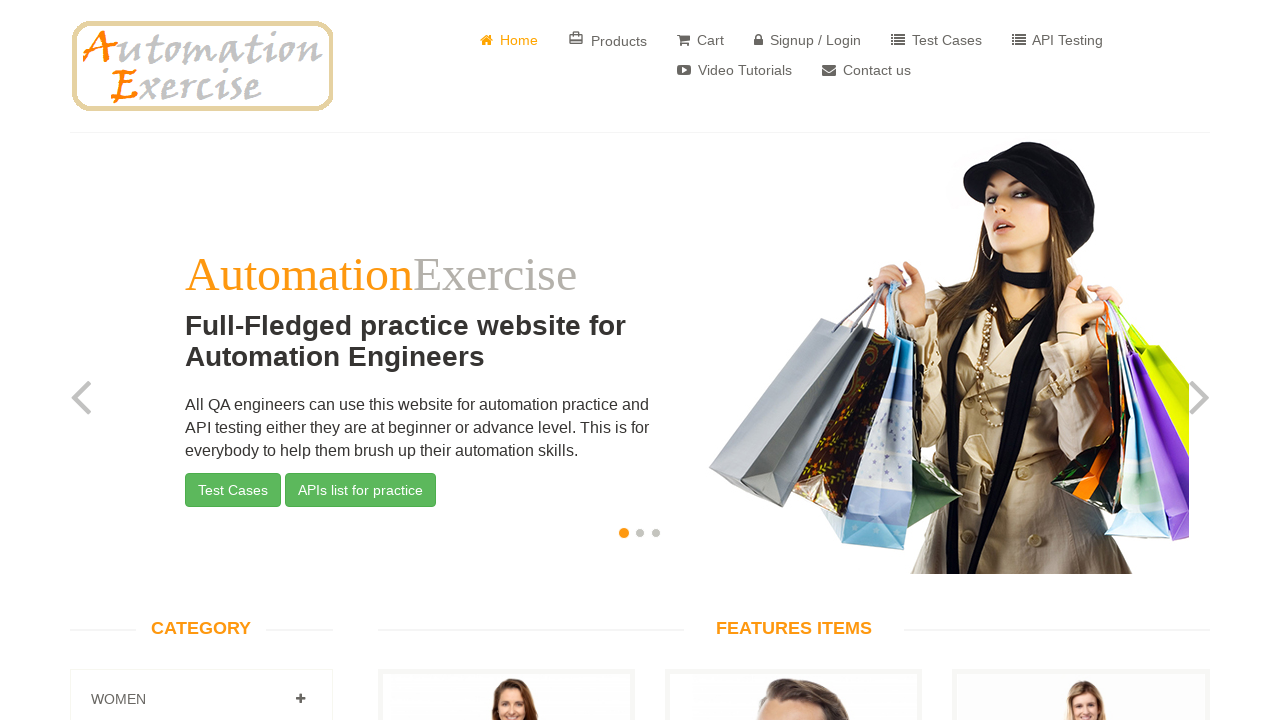